Selects Option2 from the dropdown menu

Starting URL: https://rahulshettyacademy.com/AutomationPractice/

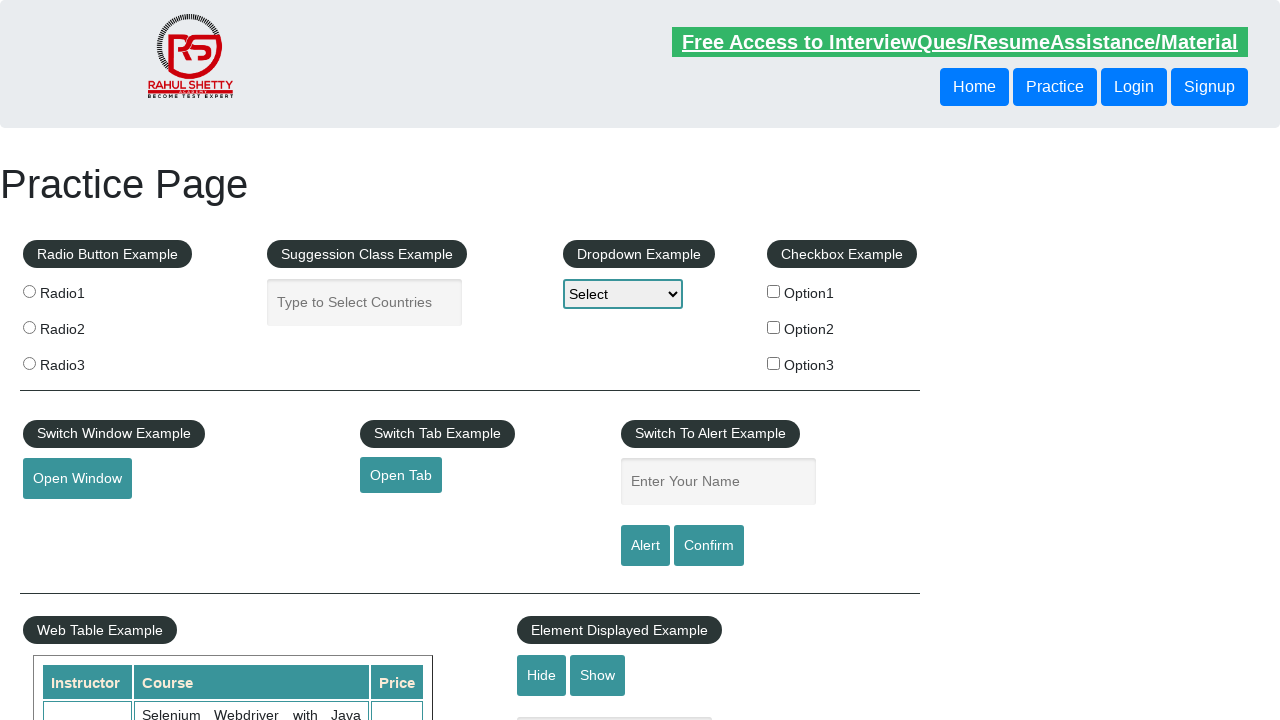

Navigated to https://rahulshettyacademy.com/AutomationPractice/
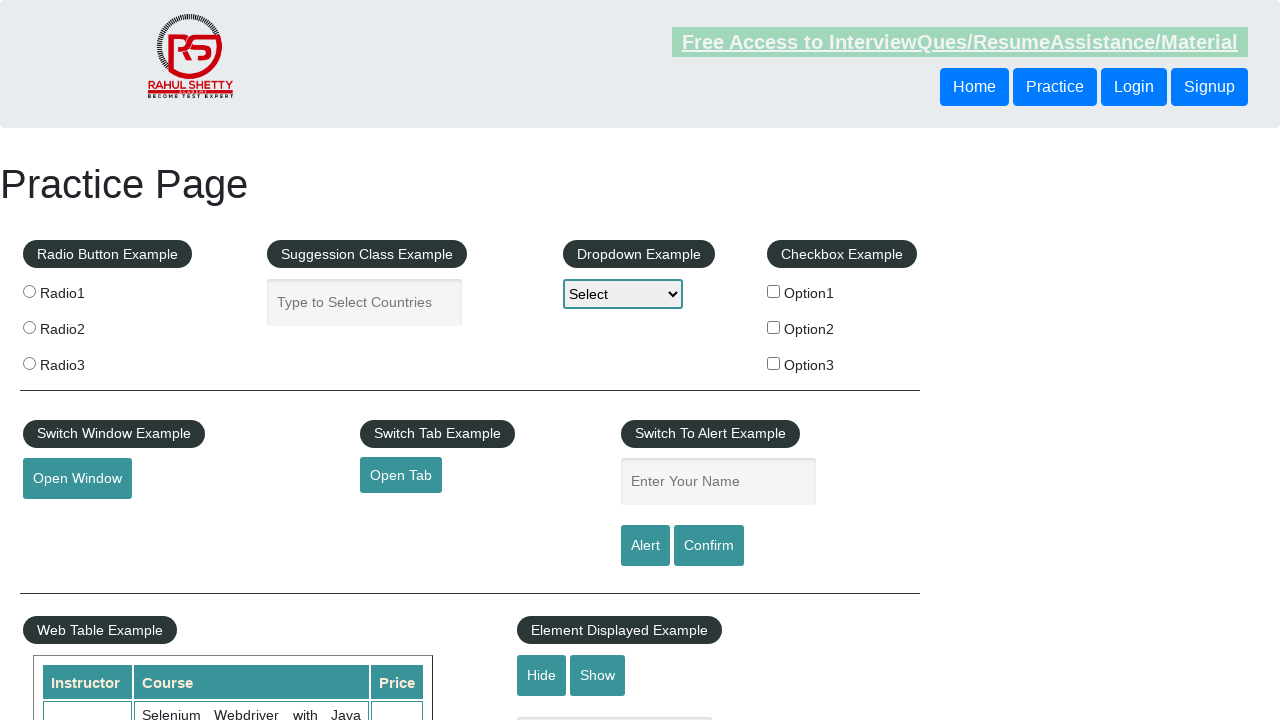

Selected Option2 from the dropdown menu on #dropdown-class-example
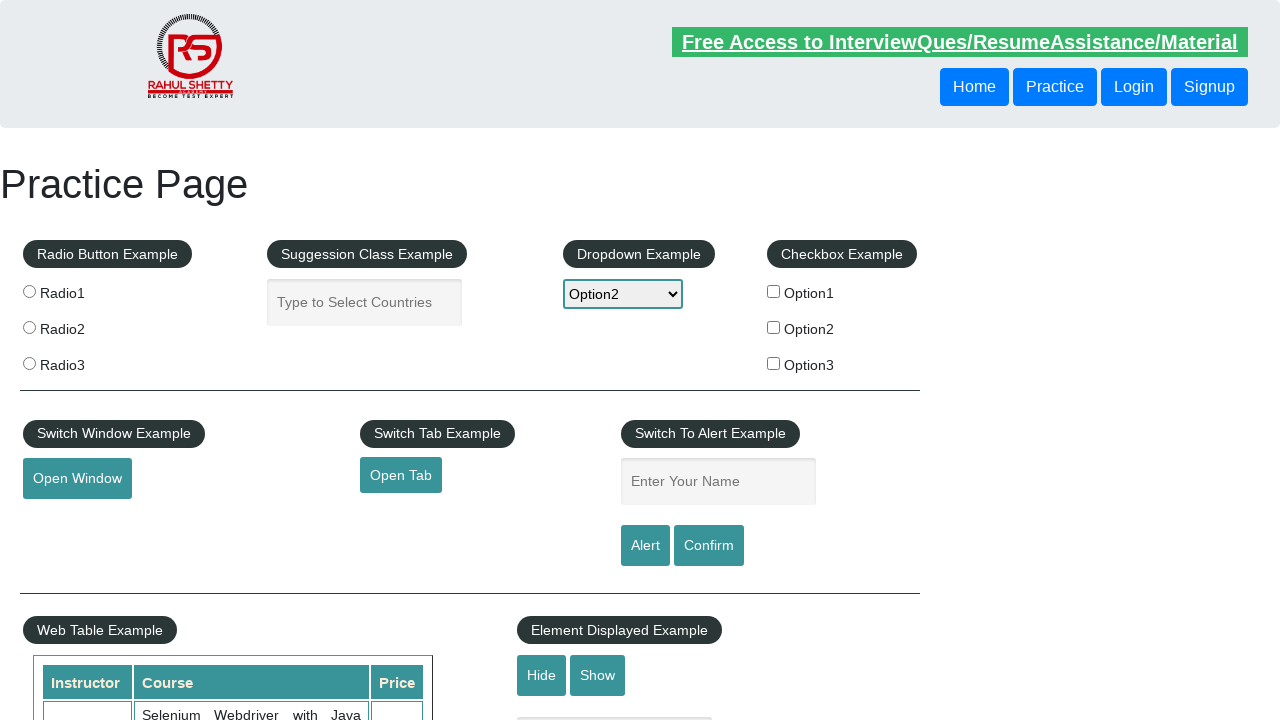

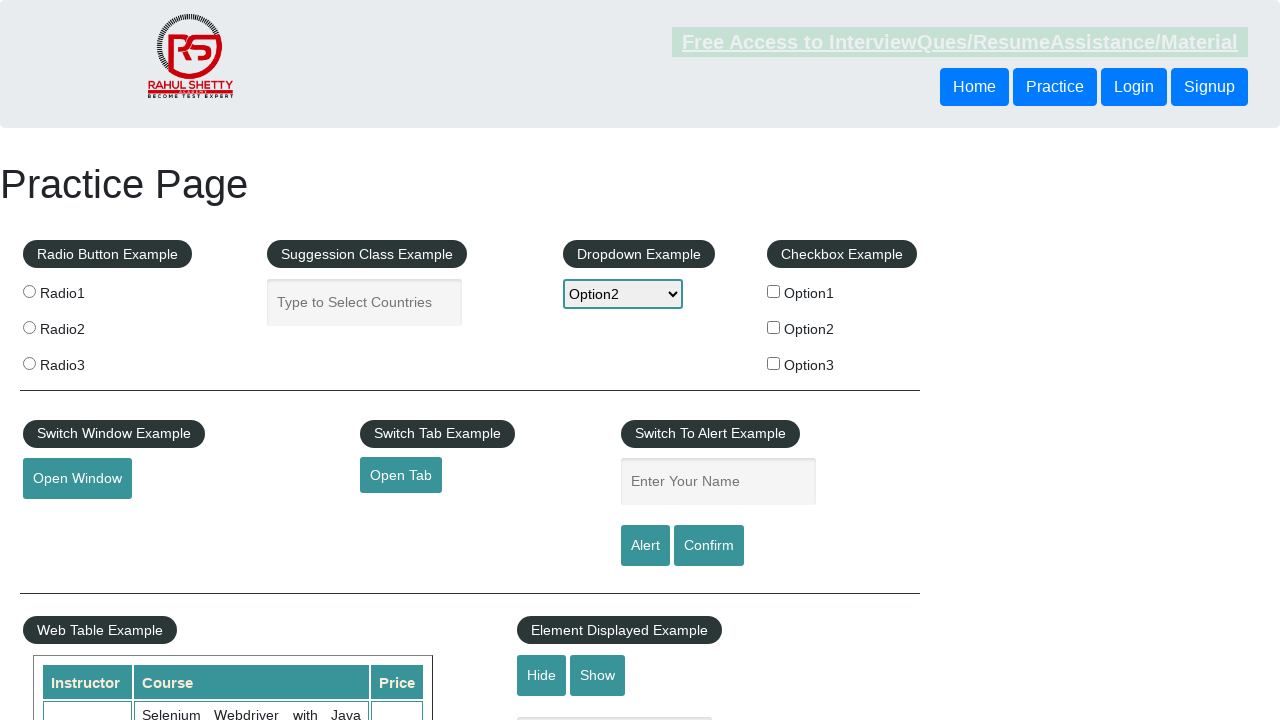